Tests drag and drop by offset interaction by dragging an element using coordinate offsets

Starting URL: https://www.selenium.dev/selenium/web/mouse_interaction.html

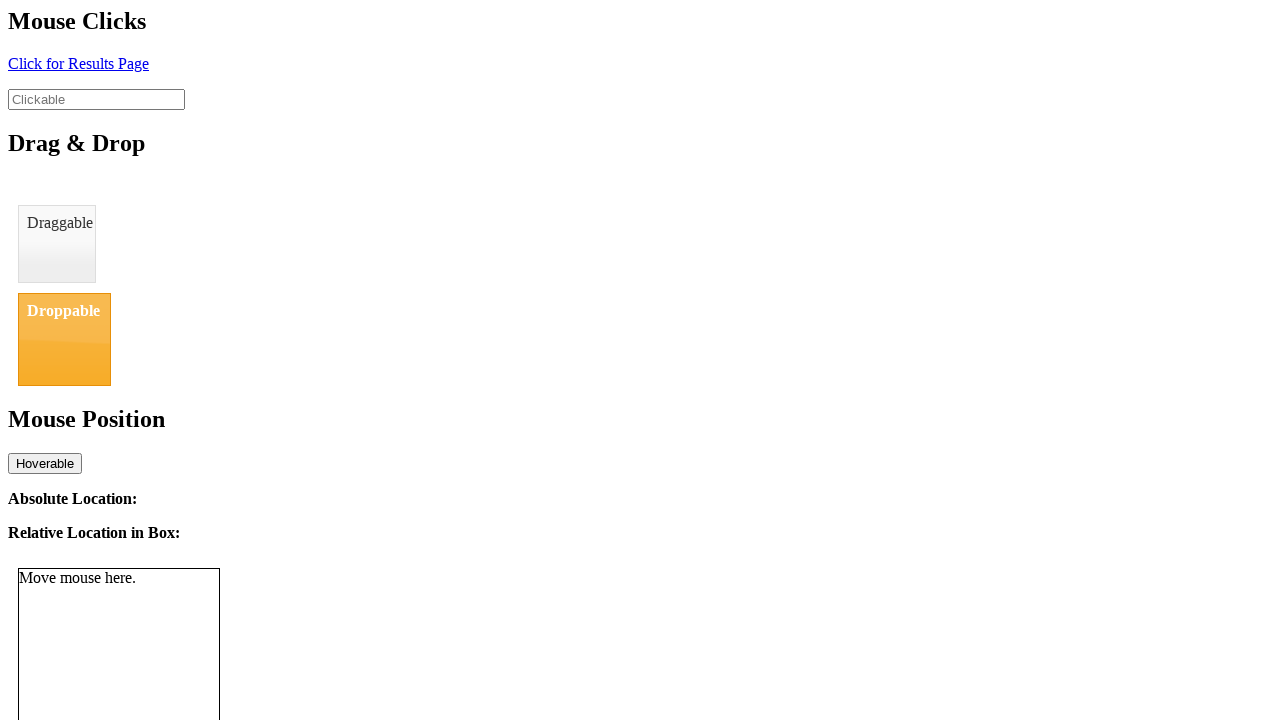

Located draggable element
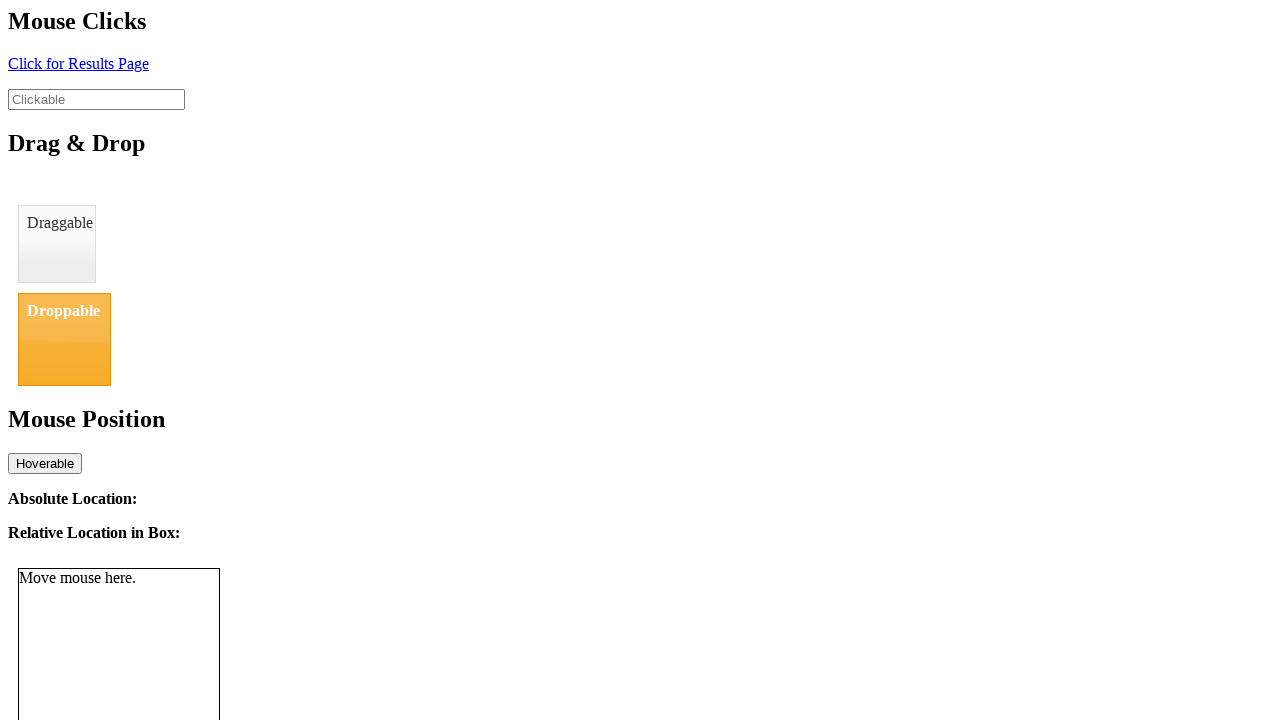

Located droppable element
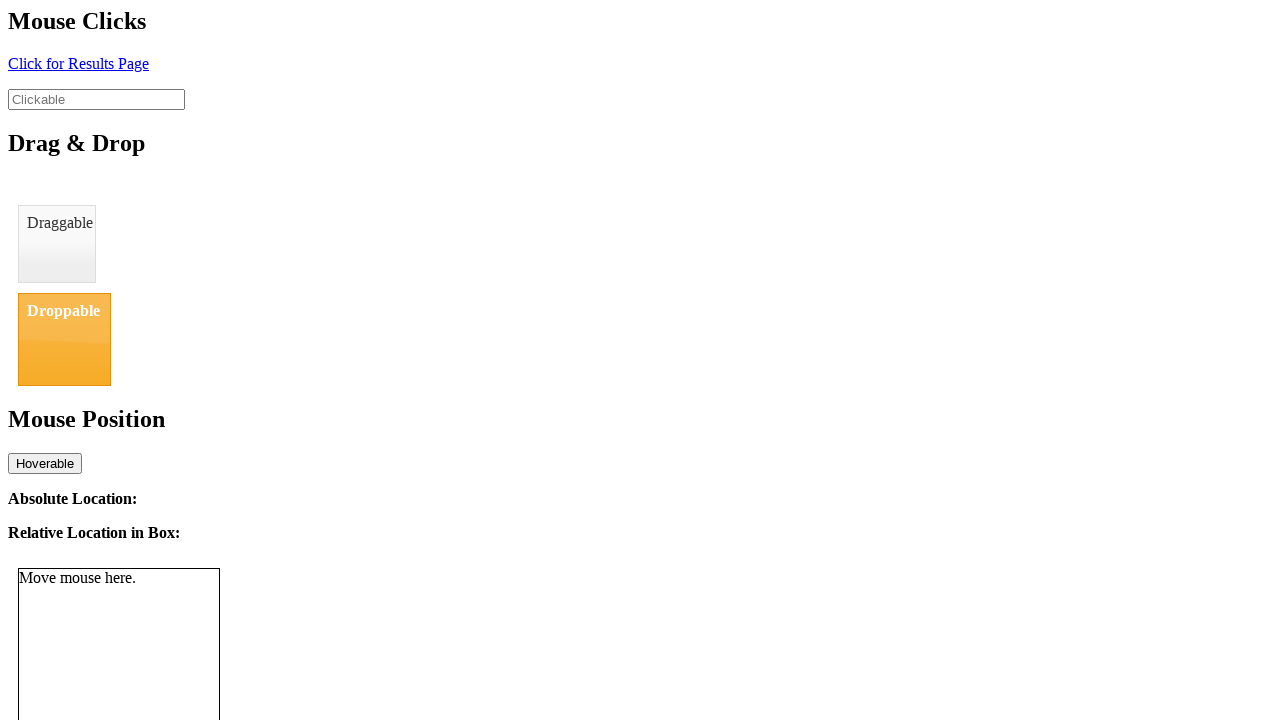

Retrieved bounding box of draggable element
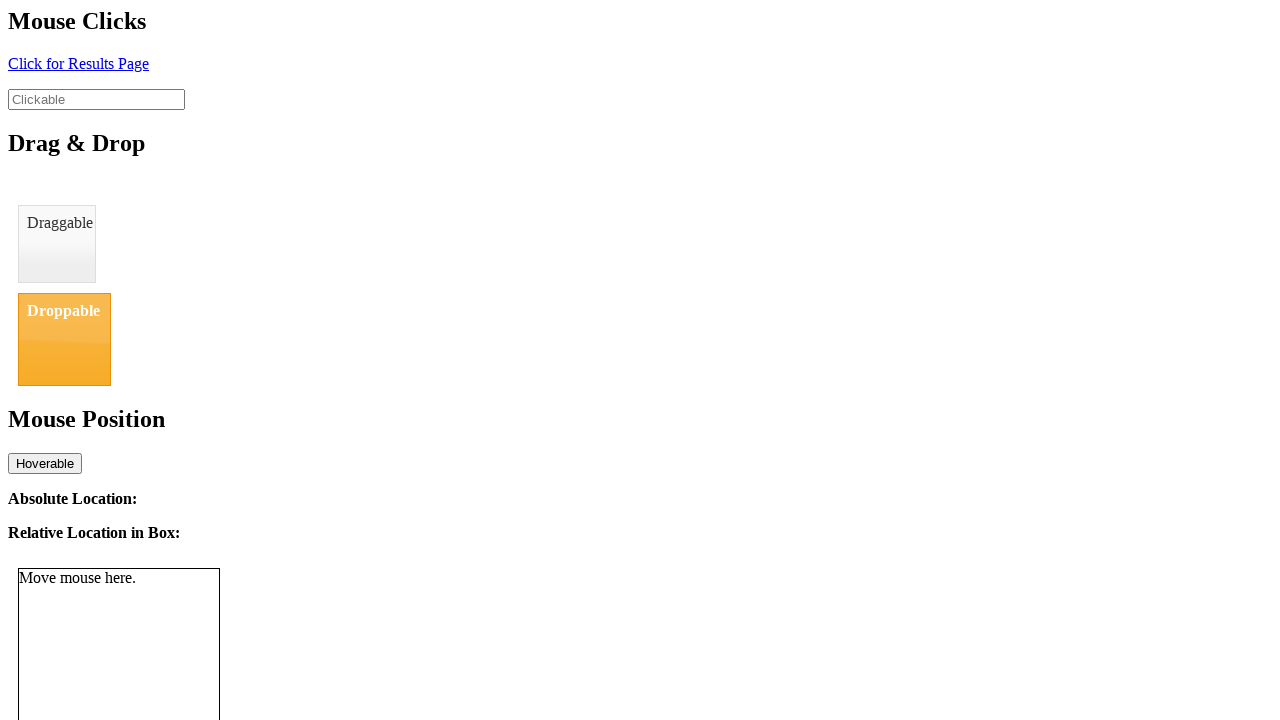

Retrieved bounding box of droppable element
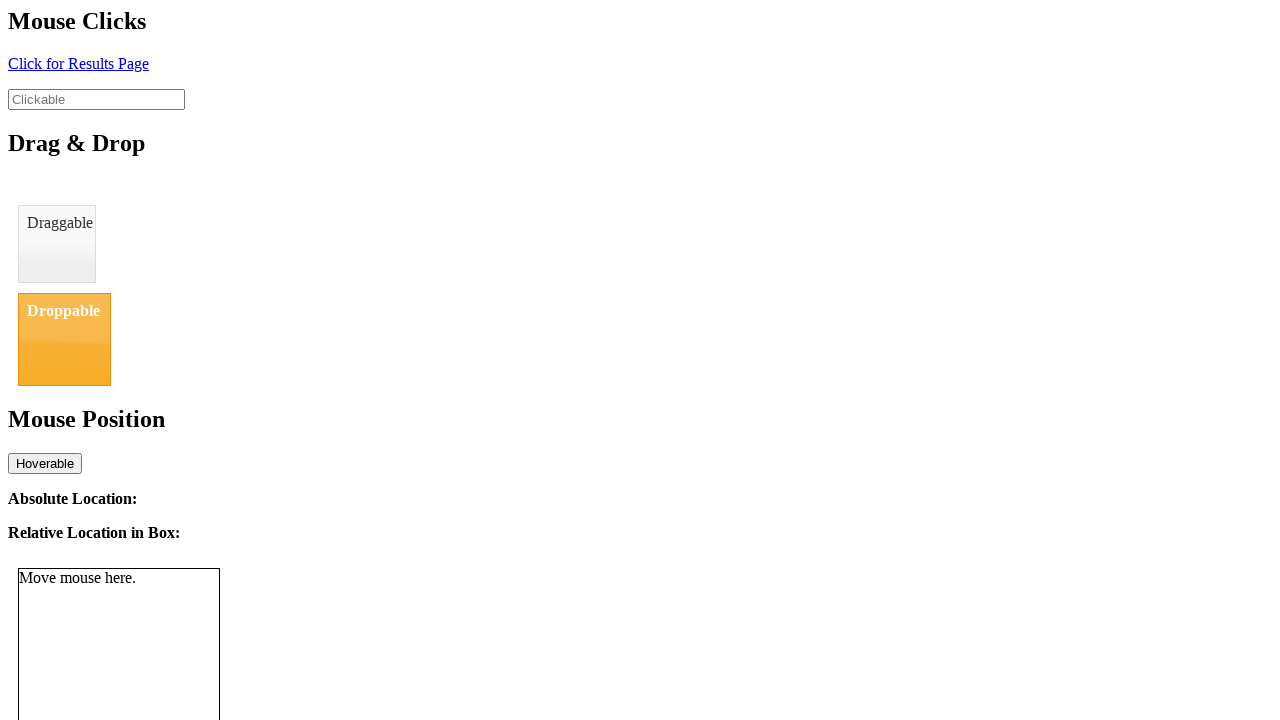

Dragged element from #draggable to #droppable at (64, 339)
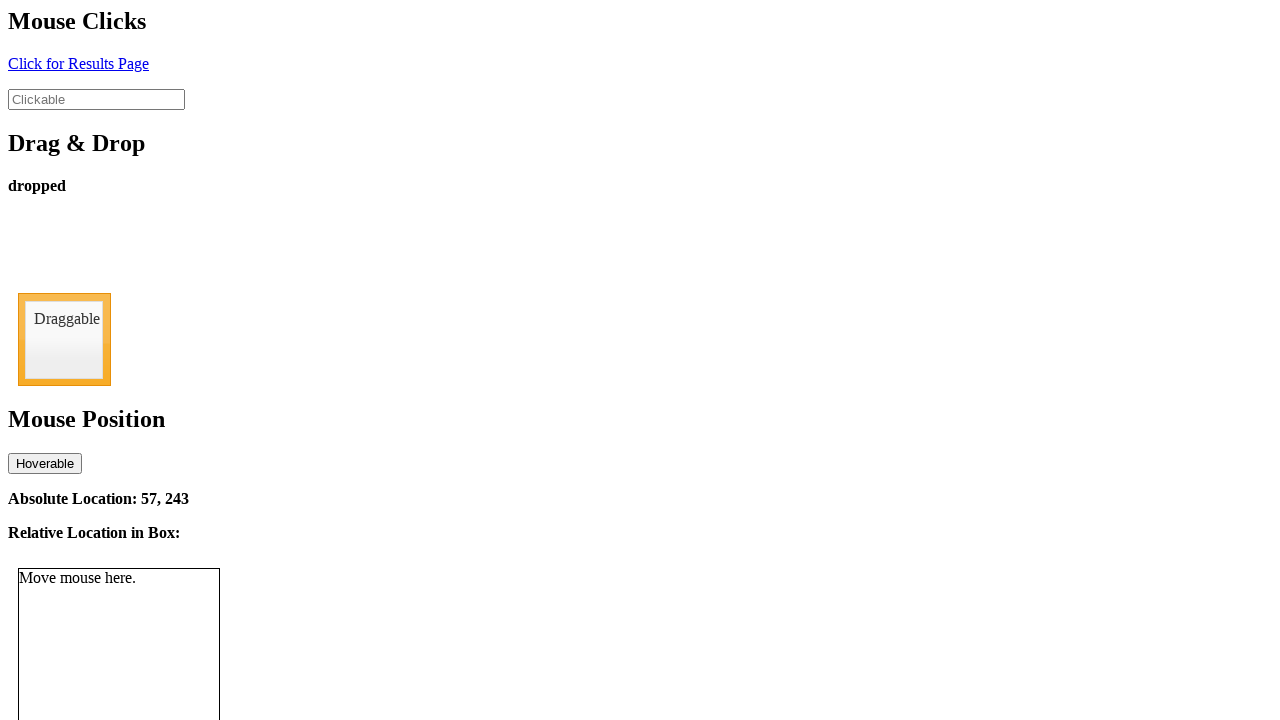

Verified drop status shows 'dropped'
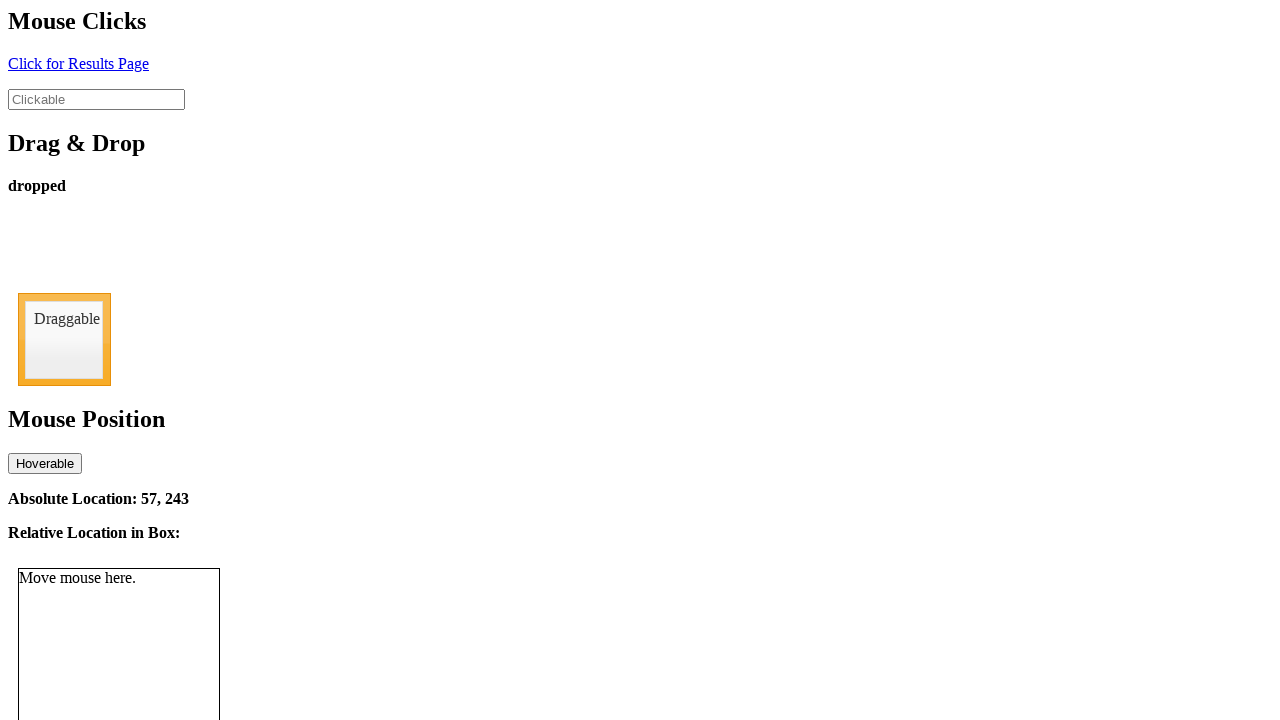

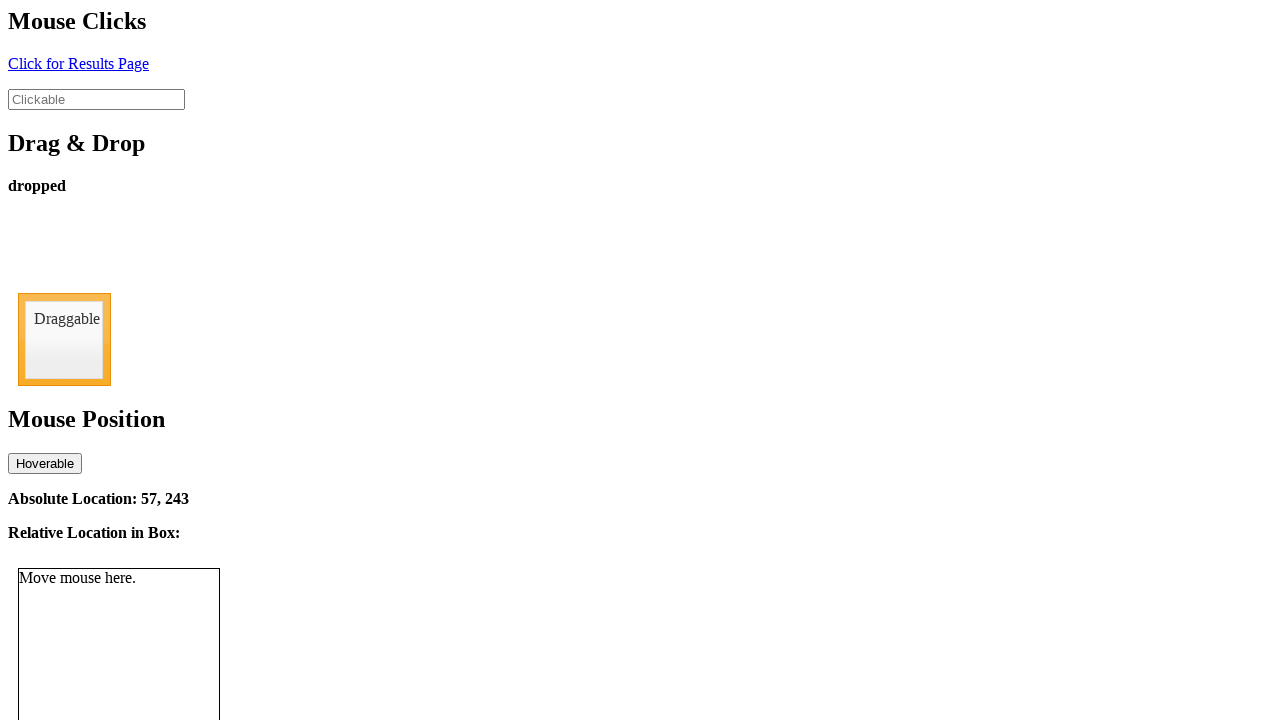